Tests keyboard key press functionality by sending the SPACE key to an input element and verifying the result text displays the correct key pressed

Starting URL: http://the-internet.herokuapp.com/key_presses

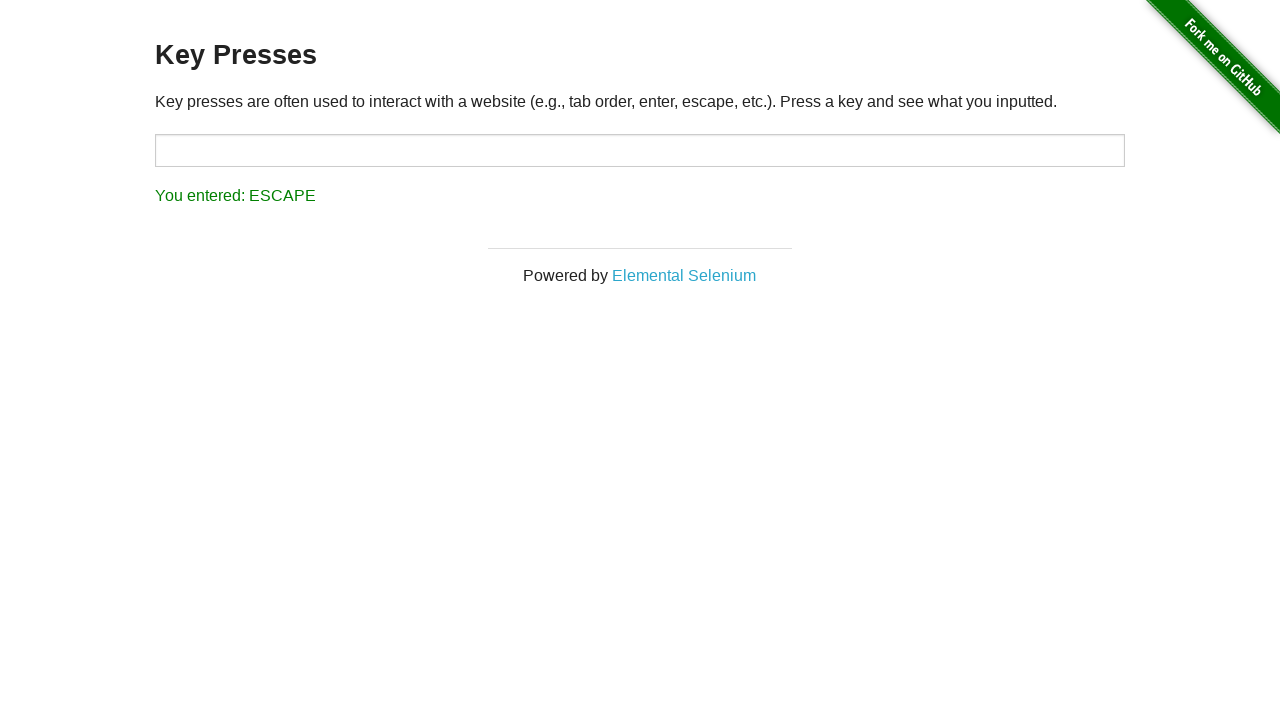

Pressed SPACE key on target input element on #target
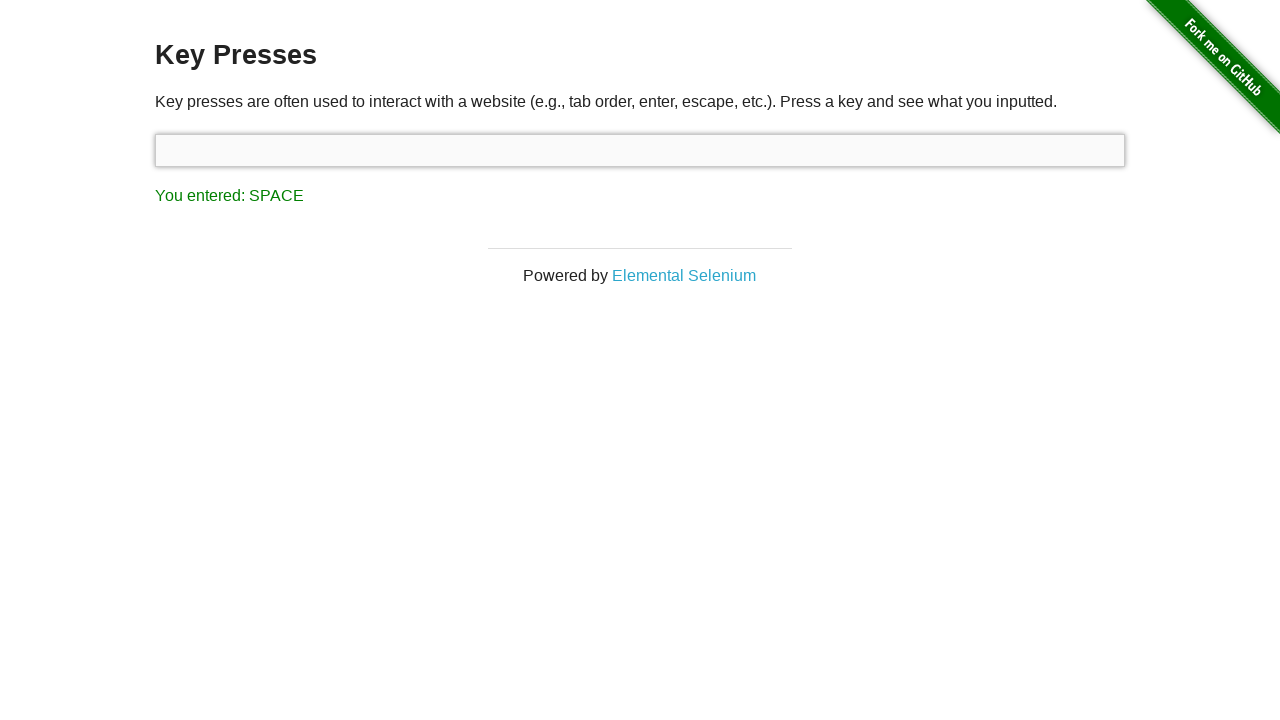

Result element appeared after pressing SPACE
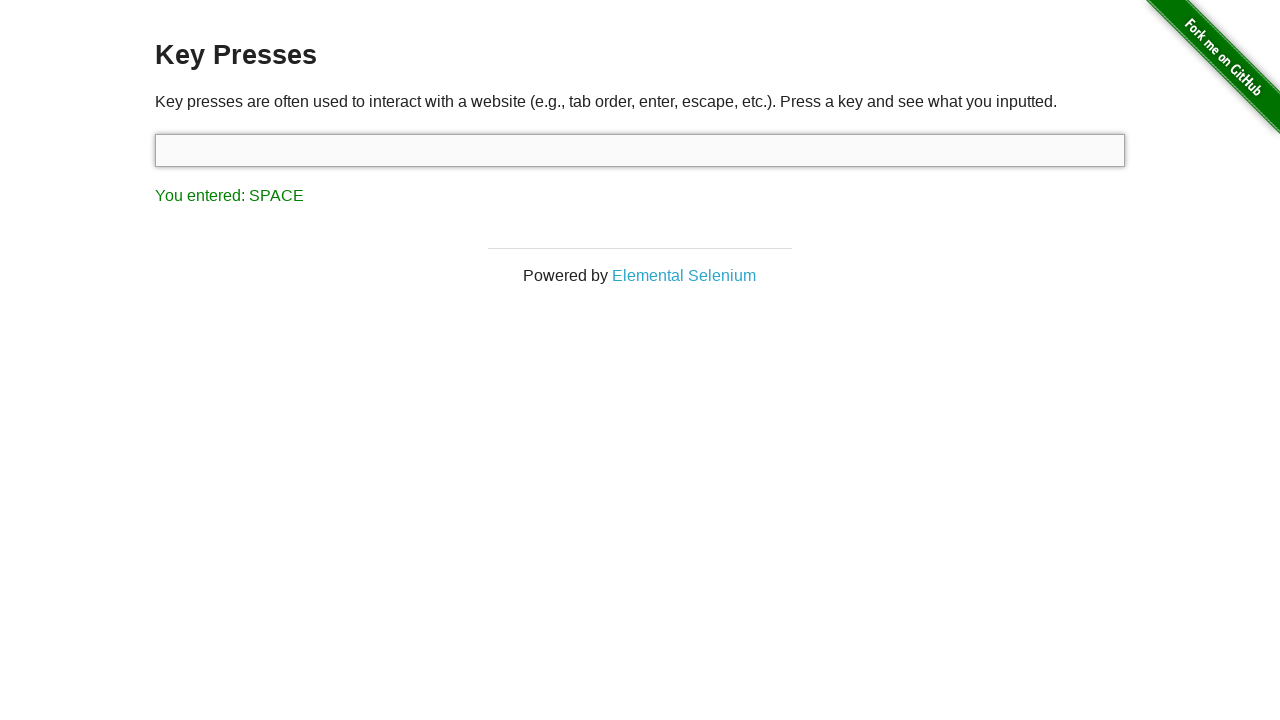

Retrieved result text content
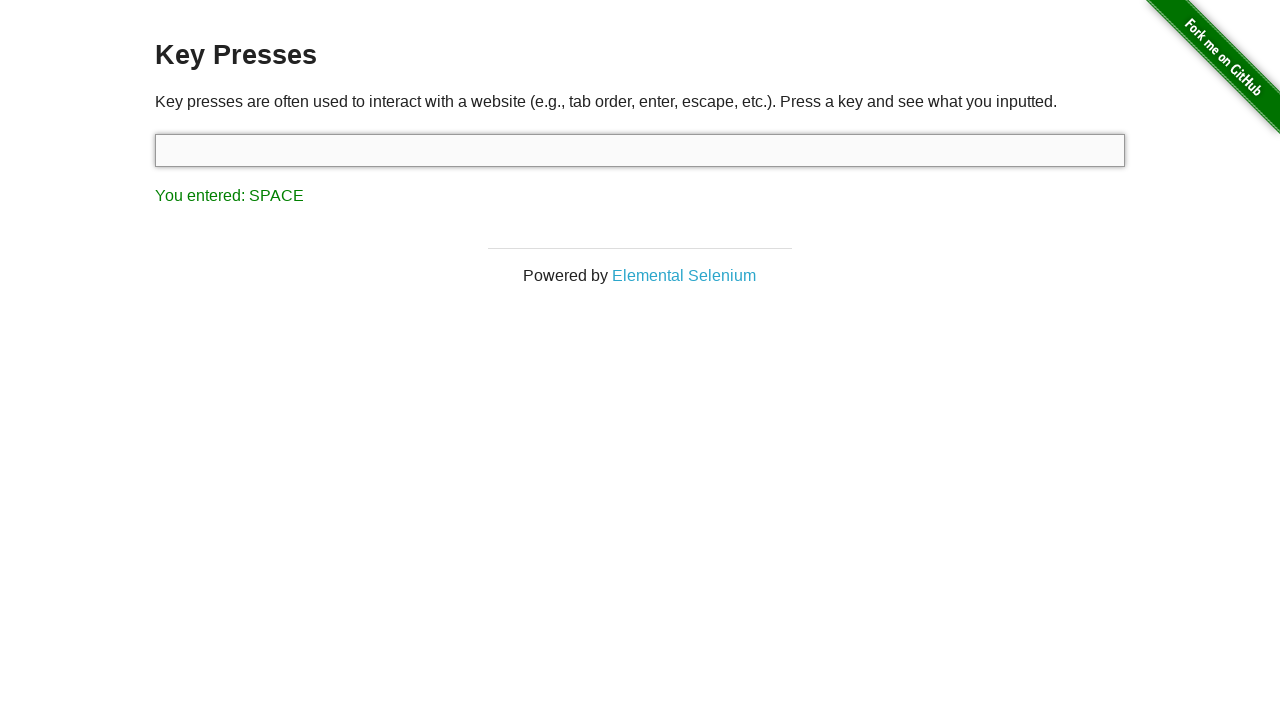

Verified result text displays 'You entered: SPACE'
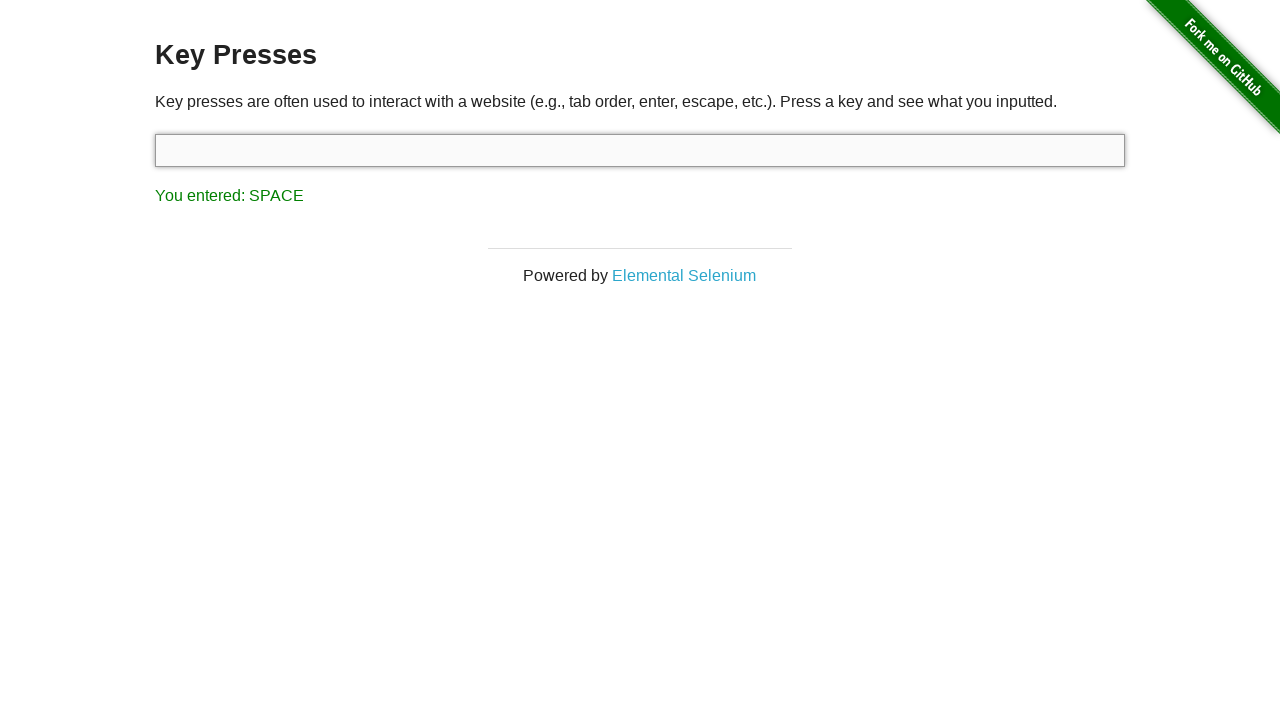

Pressed TAB key using keyboard
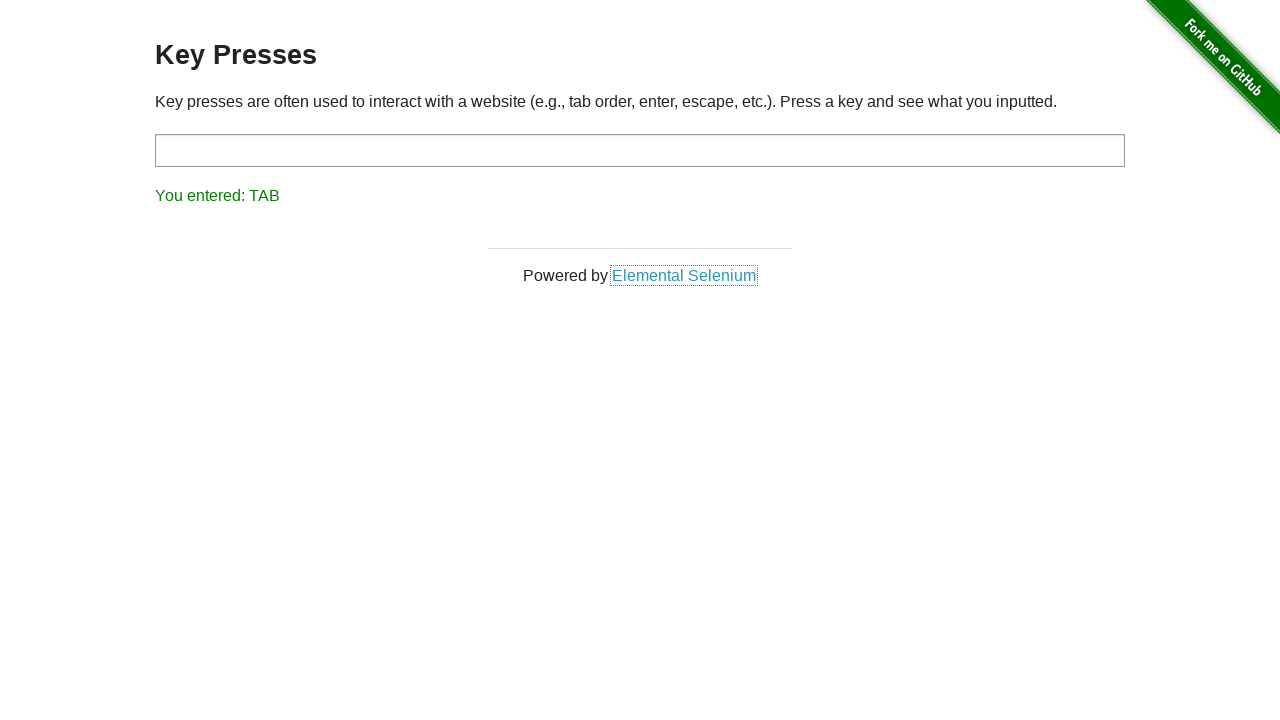

Retrieved result text content after pressing TAB
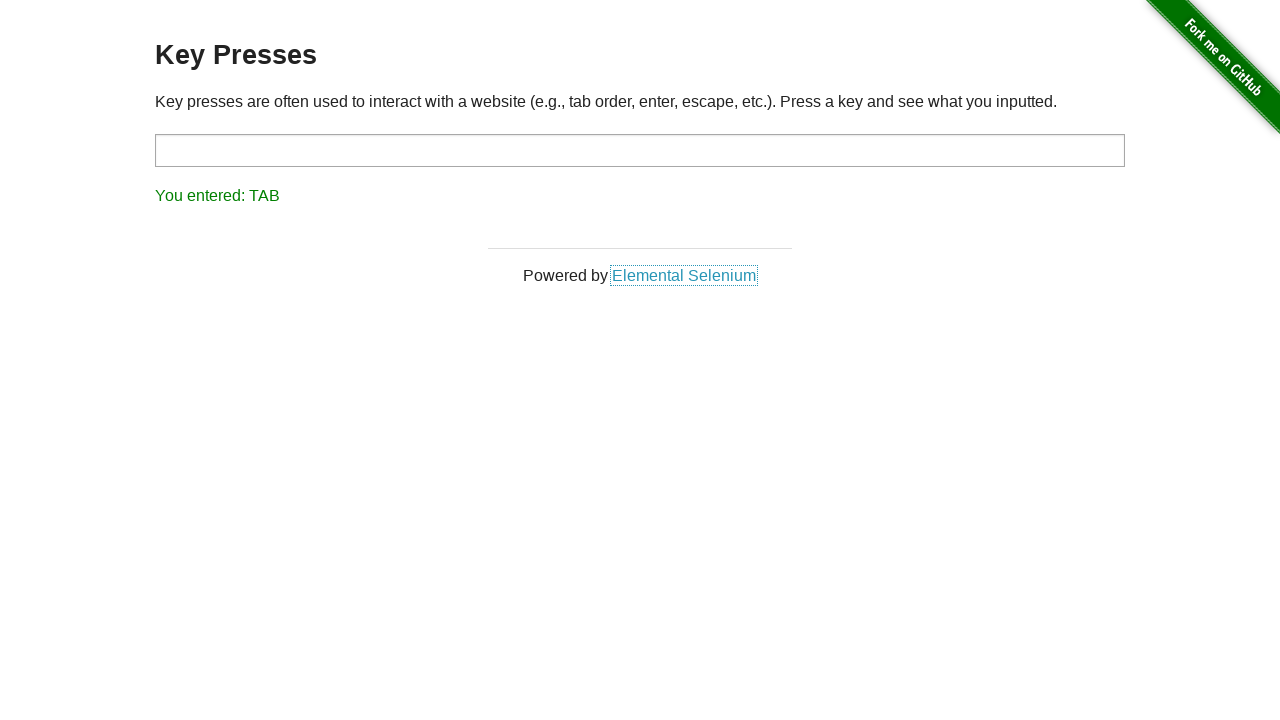

Verified result text displays 'You entered: TAB'
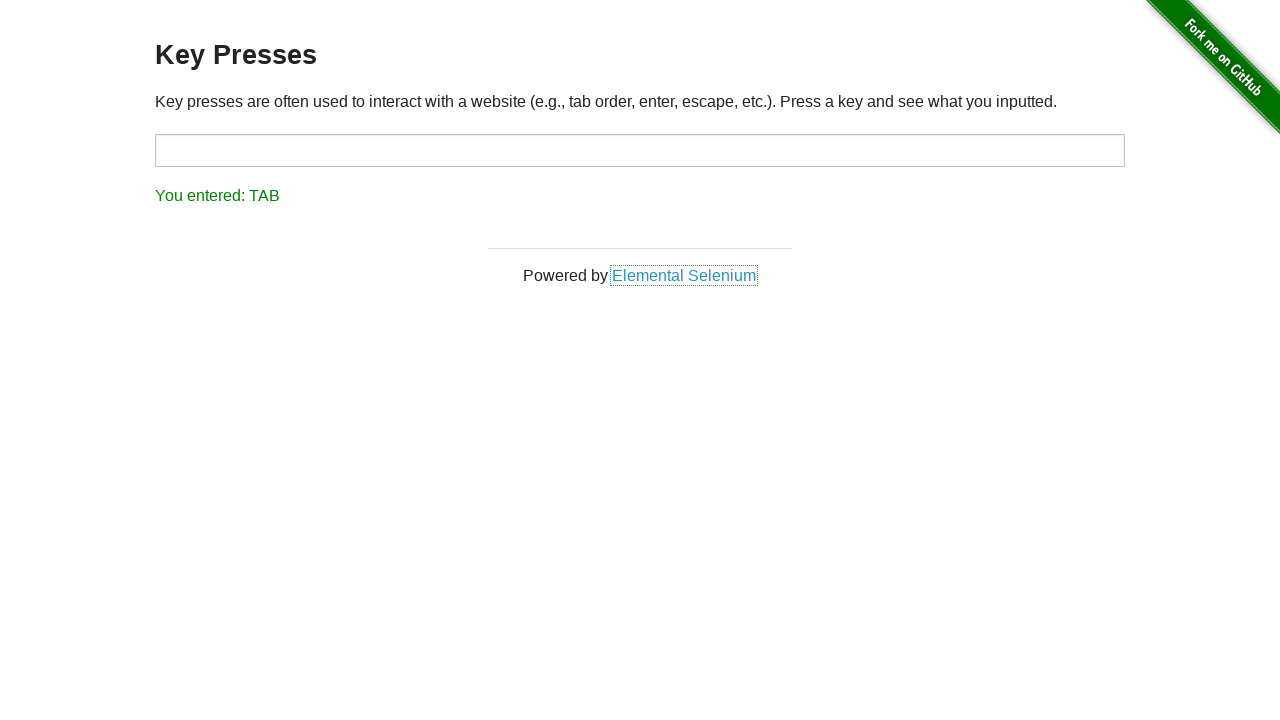

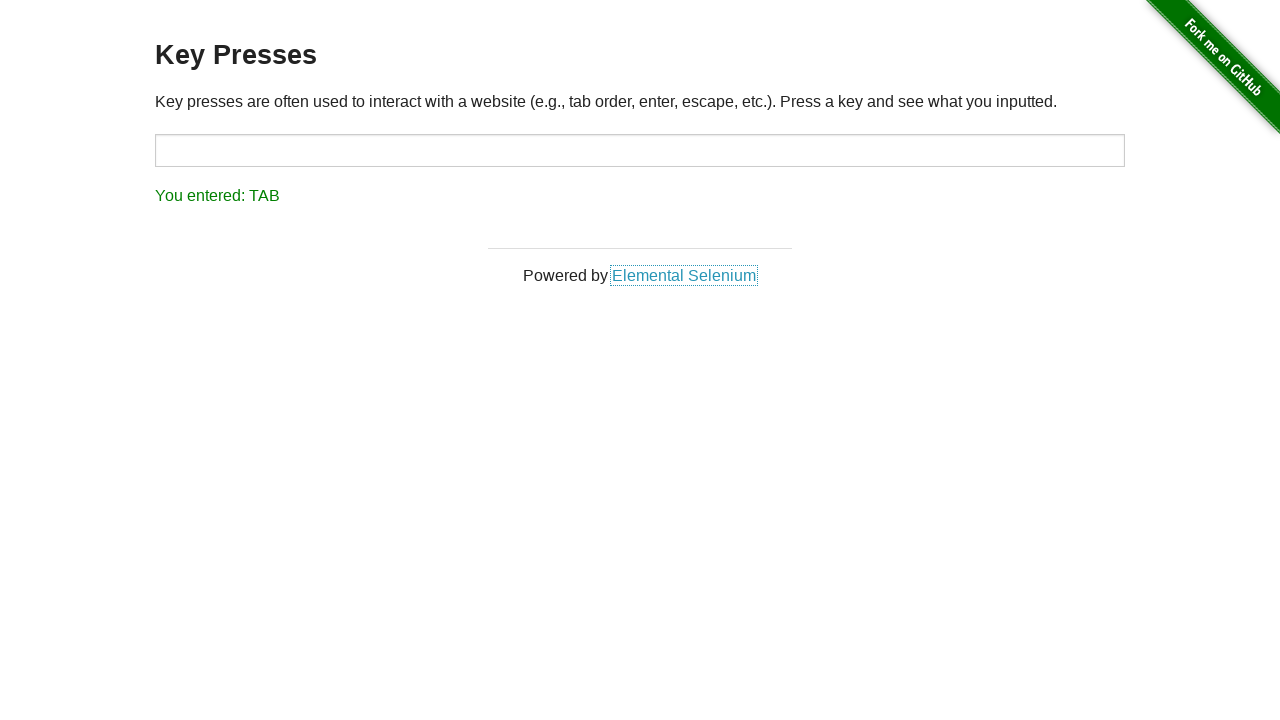